Tests the auto-suggestion/autocomplete functionality by typing "Ind" in the autosuggest field and selecting "India" from the dropdown suggestions that appear.

Starting URL: https://rahulshettyacademy.com/dropdownsPractise/

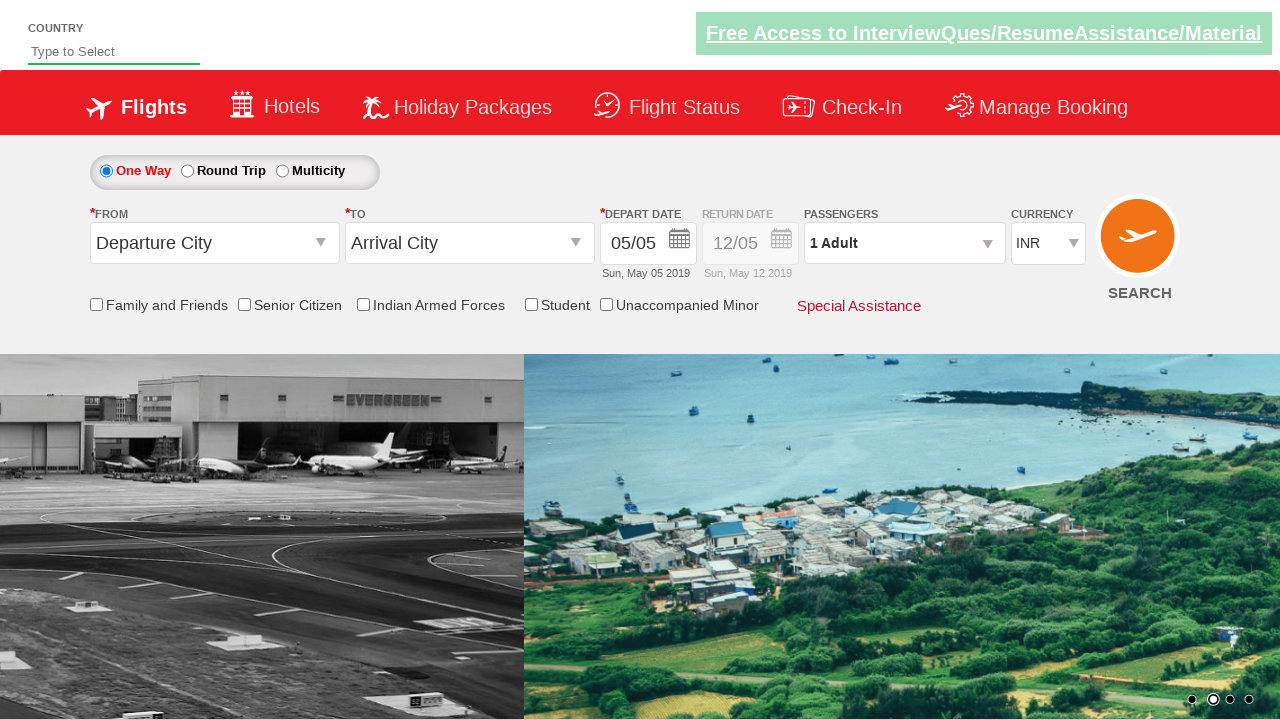

Typed 'Ind' in autosuggest field on #autosuggest
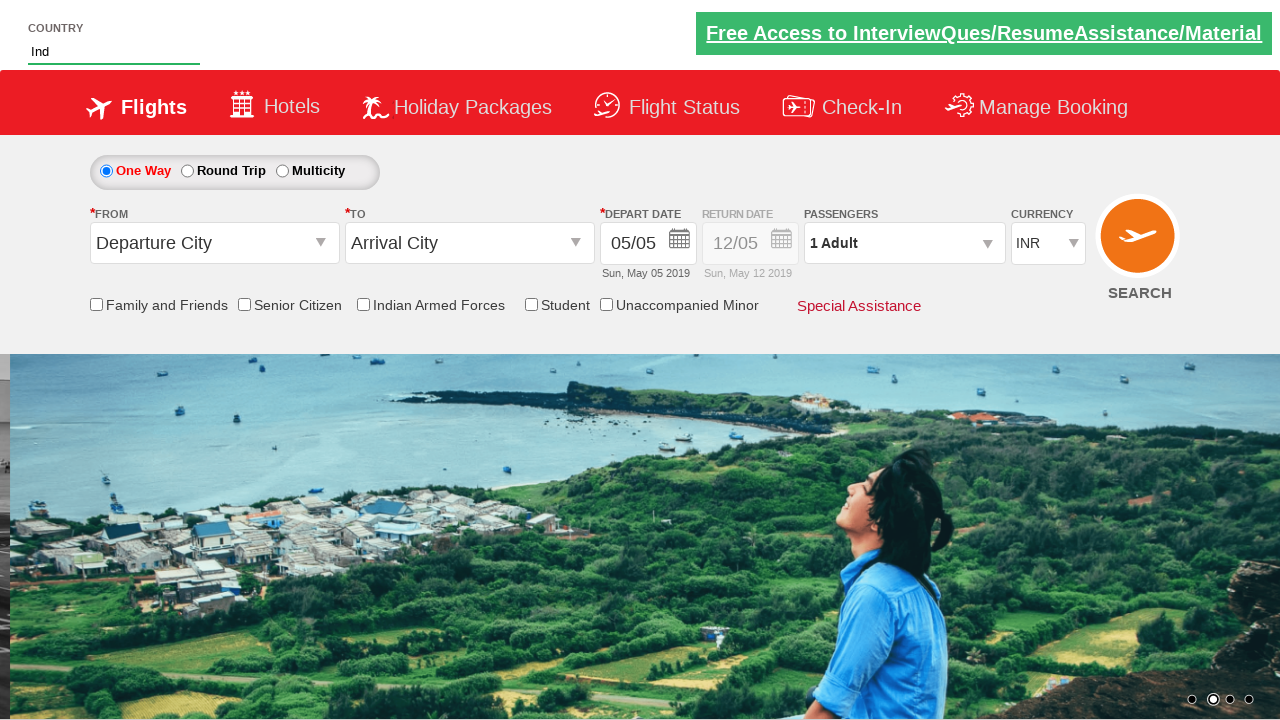

Autocomplete suggestions appeared
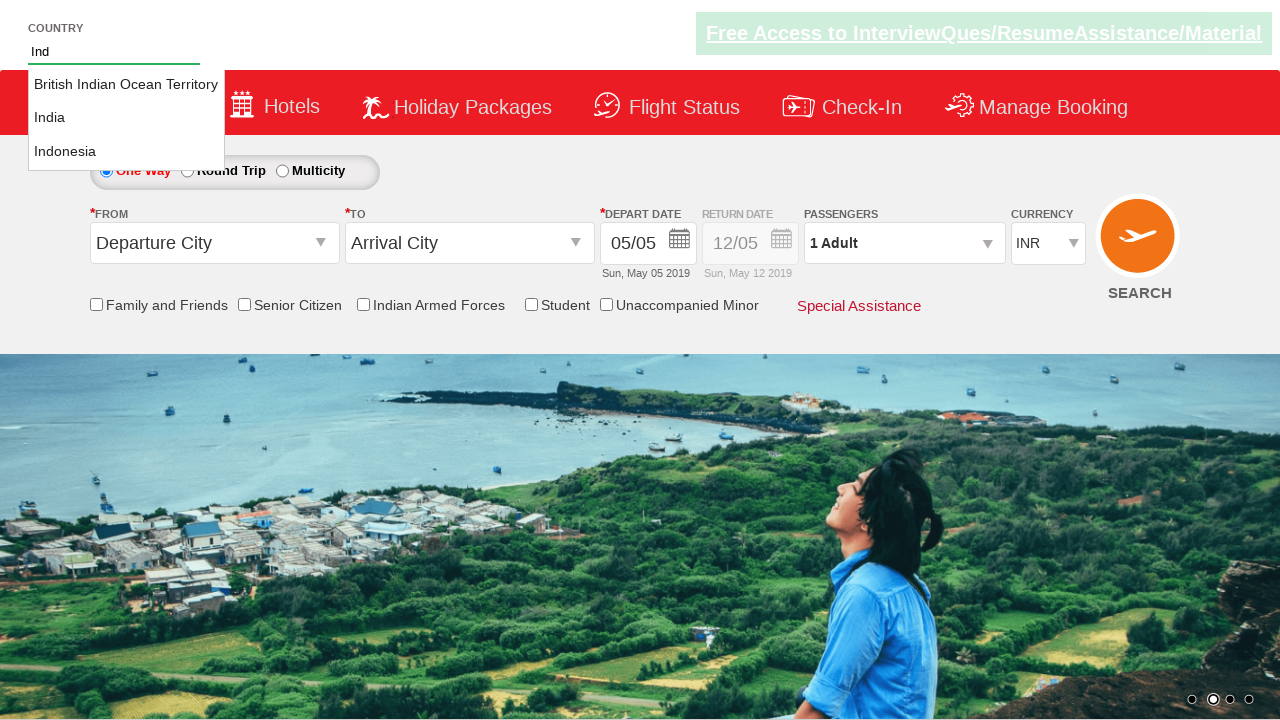

Found 3 autocomplete suggestions
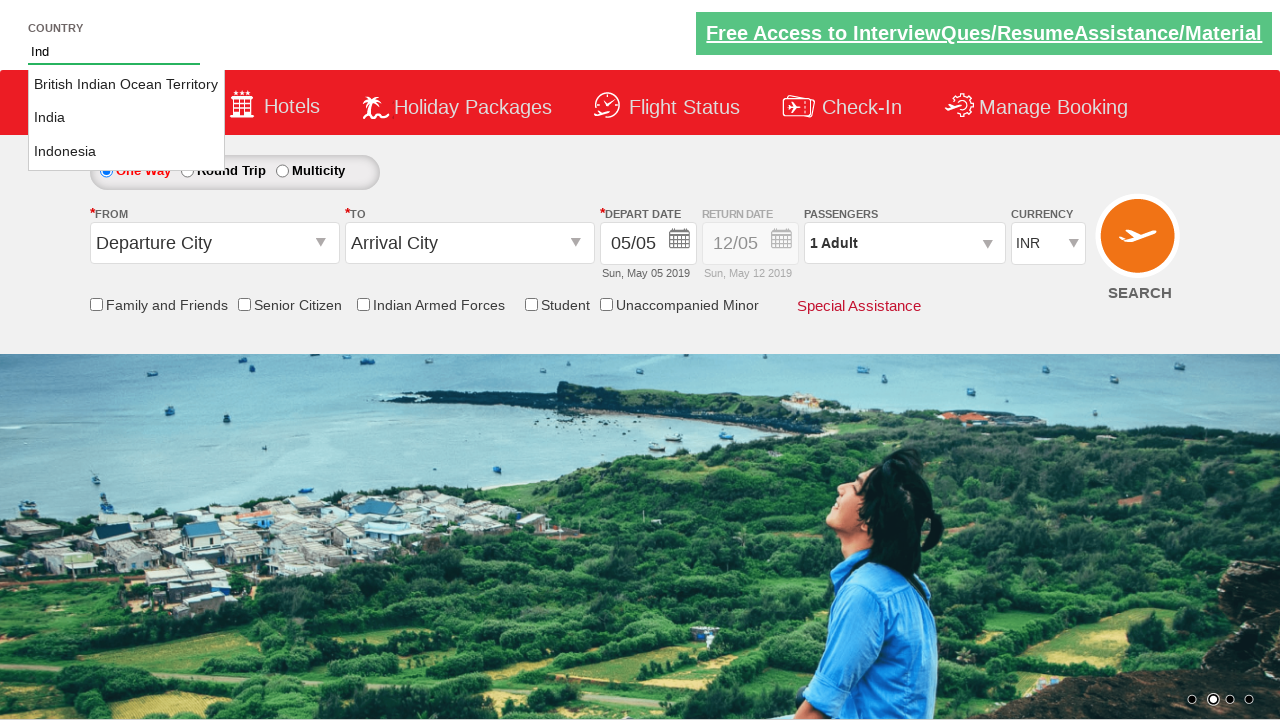

Selected 'India' from dropdown suggestions at (126, 118) on li.ui-menu-item a >> nth=1
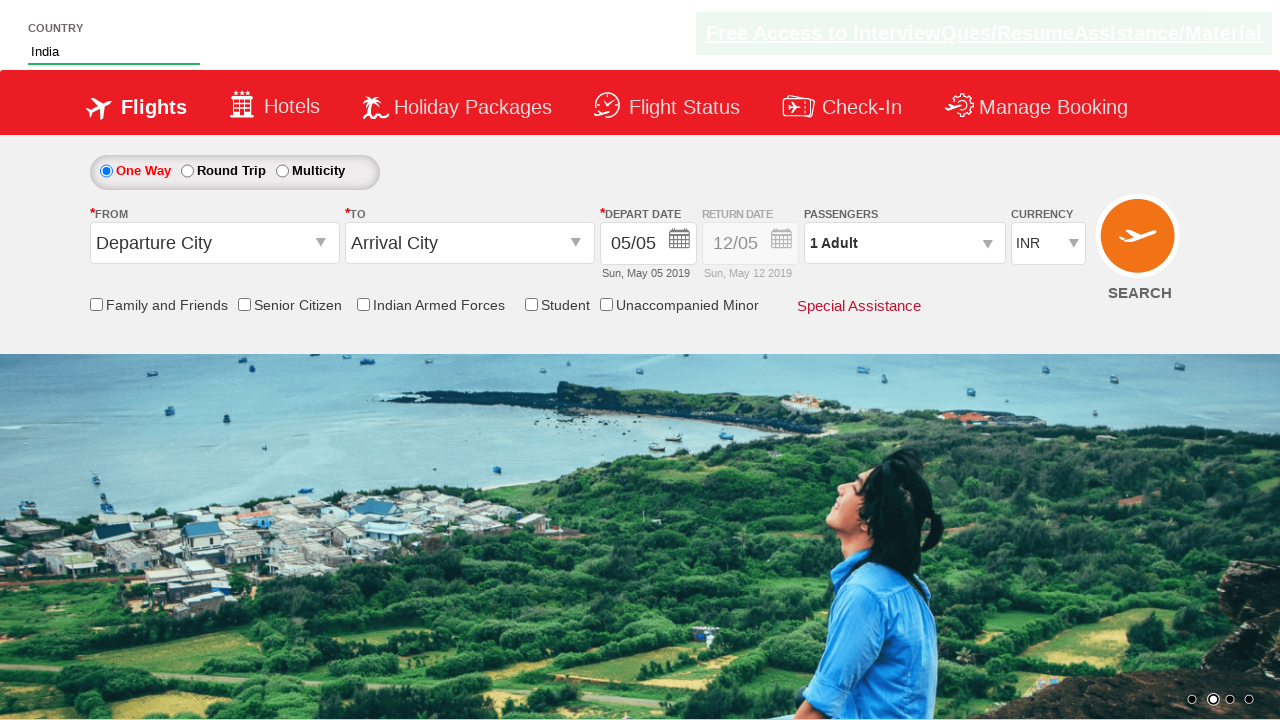

Waited 500ms for selection confirmation
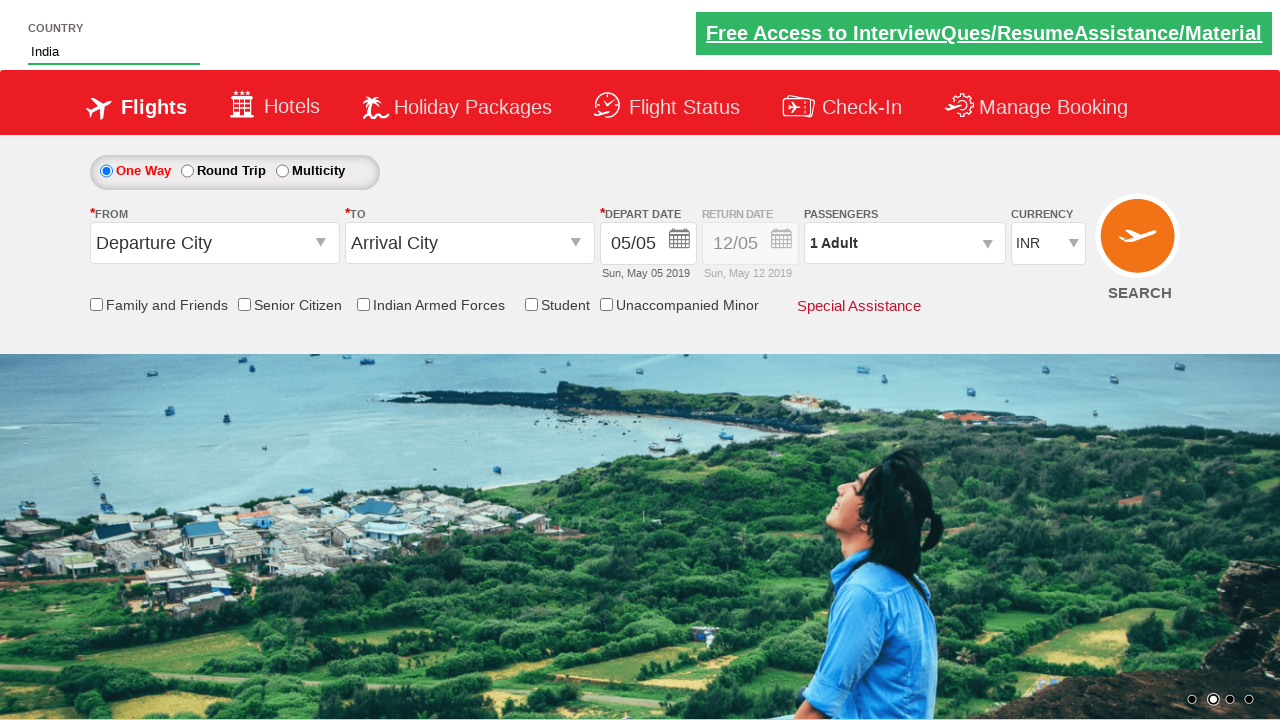

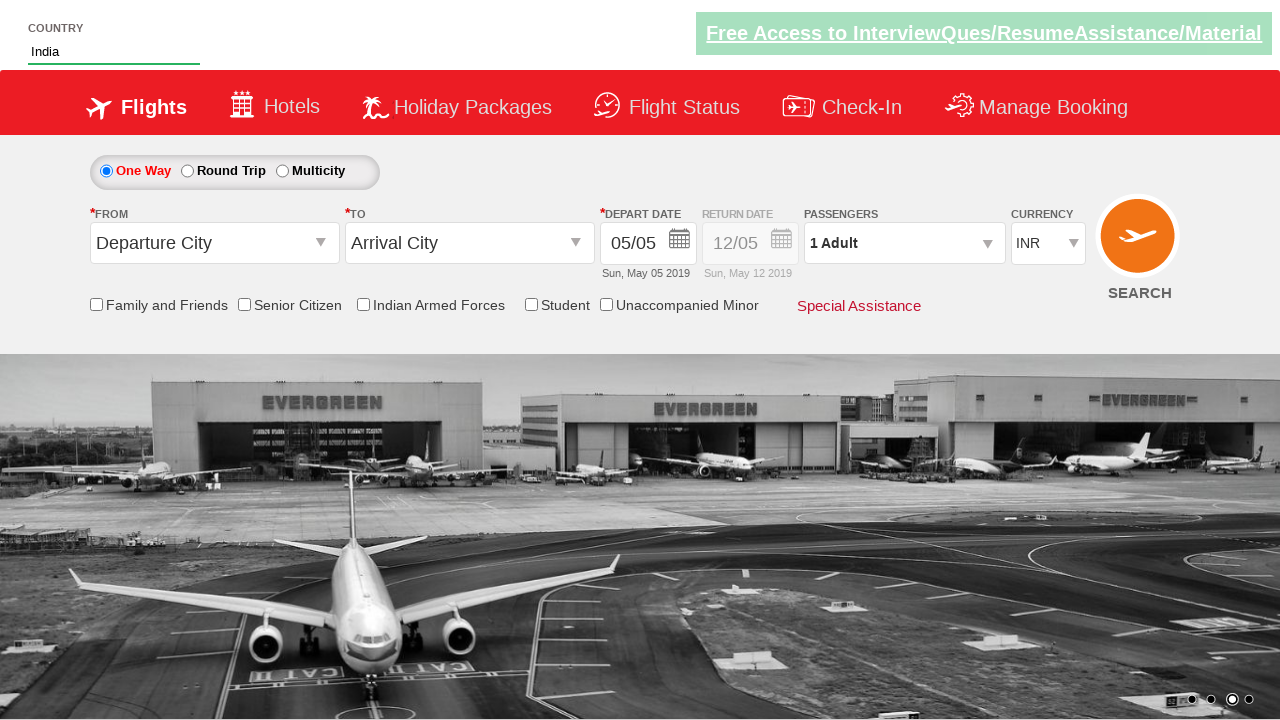